Tests navigation to the API page by clicking the API link in the header navigation menu and verifying the page title shows "Playwright Library"

Starting URL: https://playwright.dev/

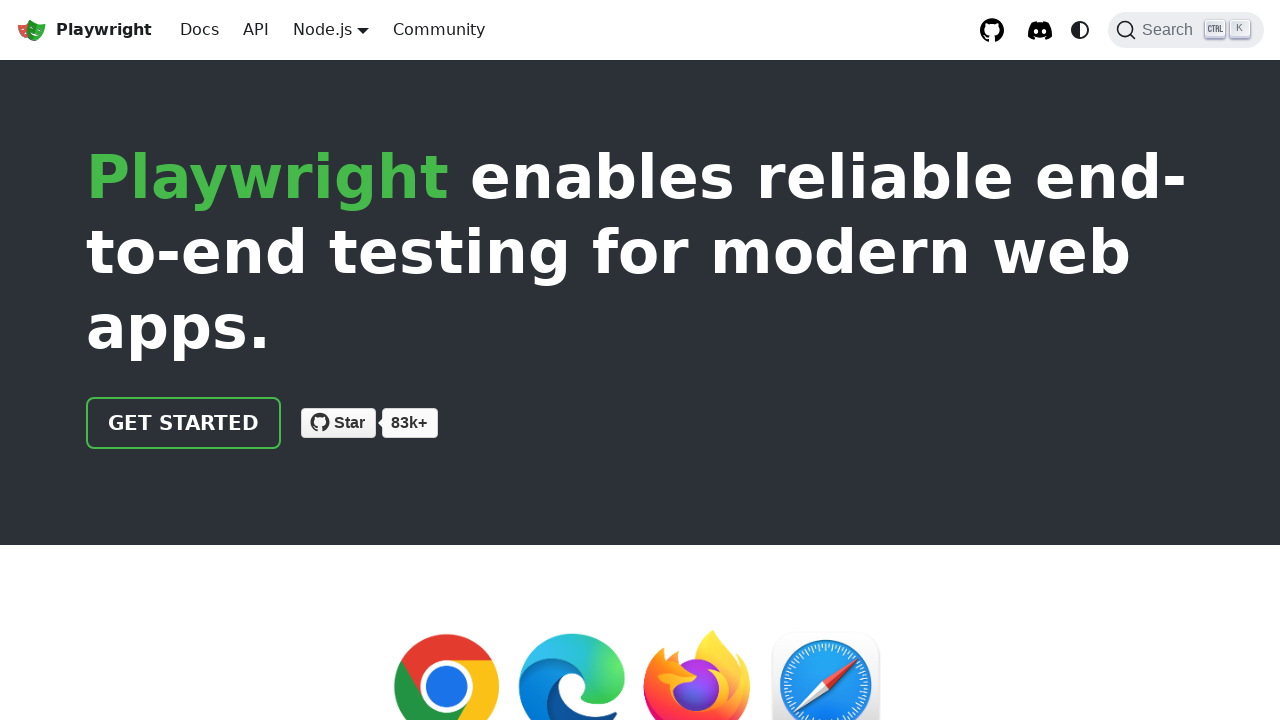

Clicked API link in header navigation menu at (256, 30) on a.navbar__item.navbar__link[href='/docs/api/class-playwright']
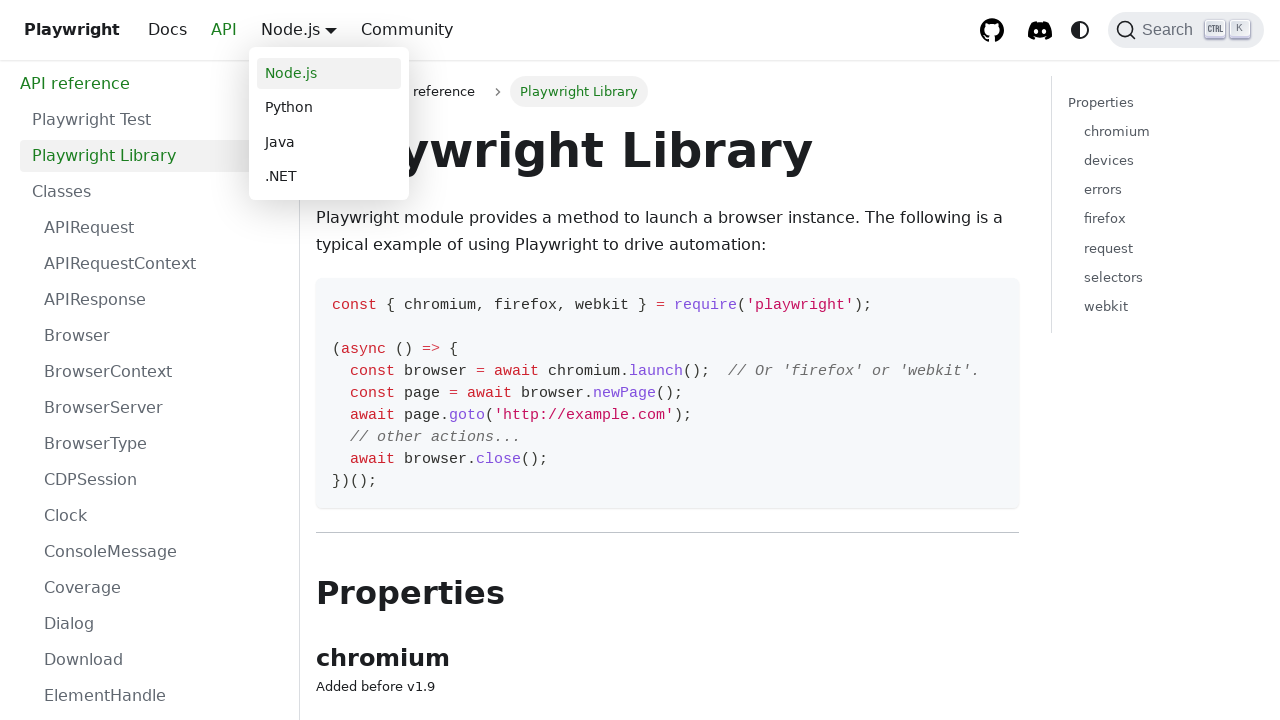

API page loaded and main heading appeared
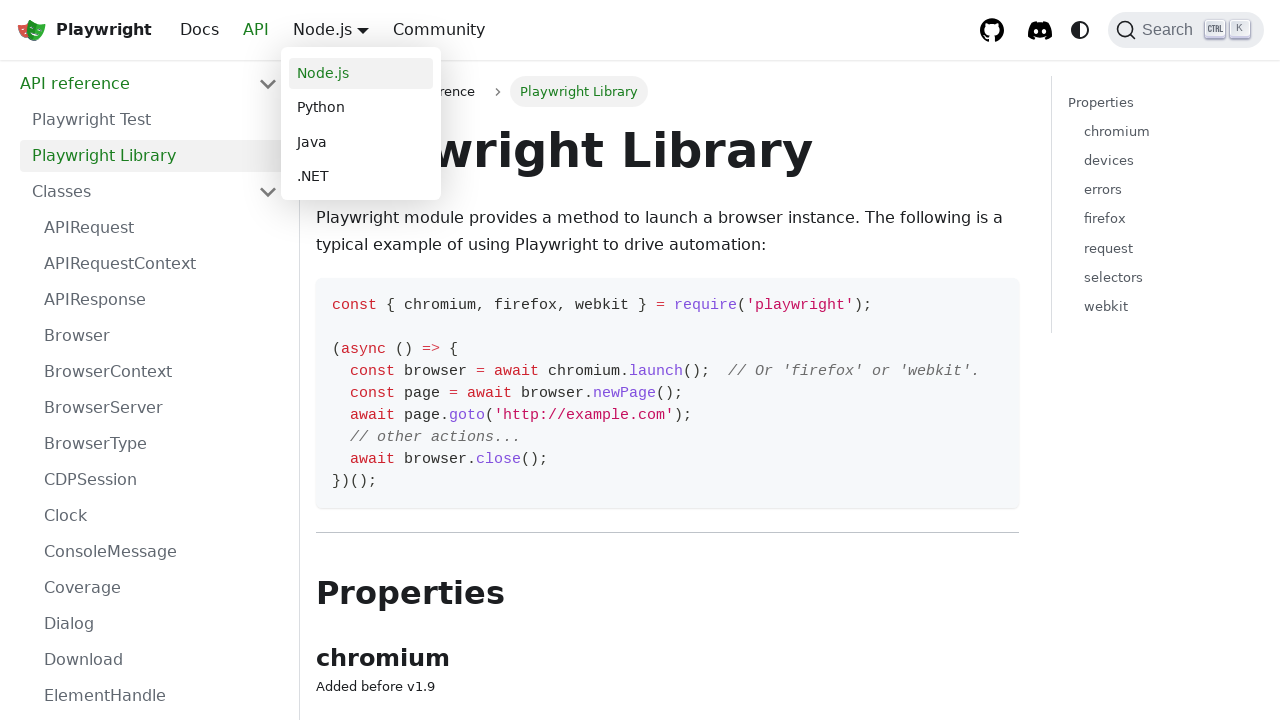

Retrieved page title text from h1 element
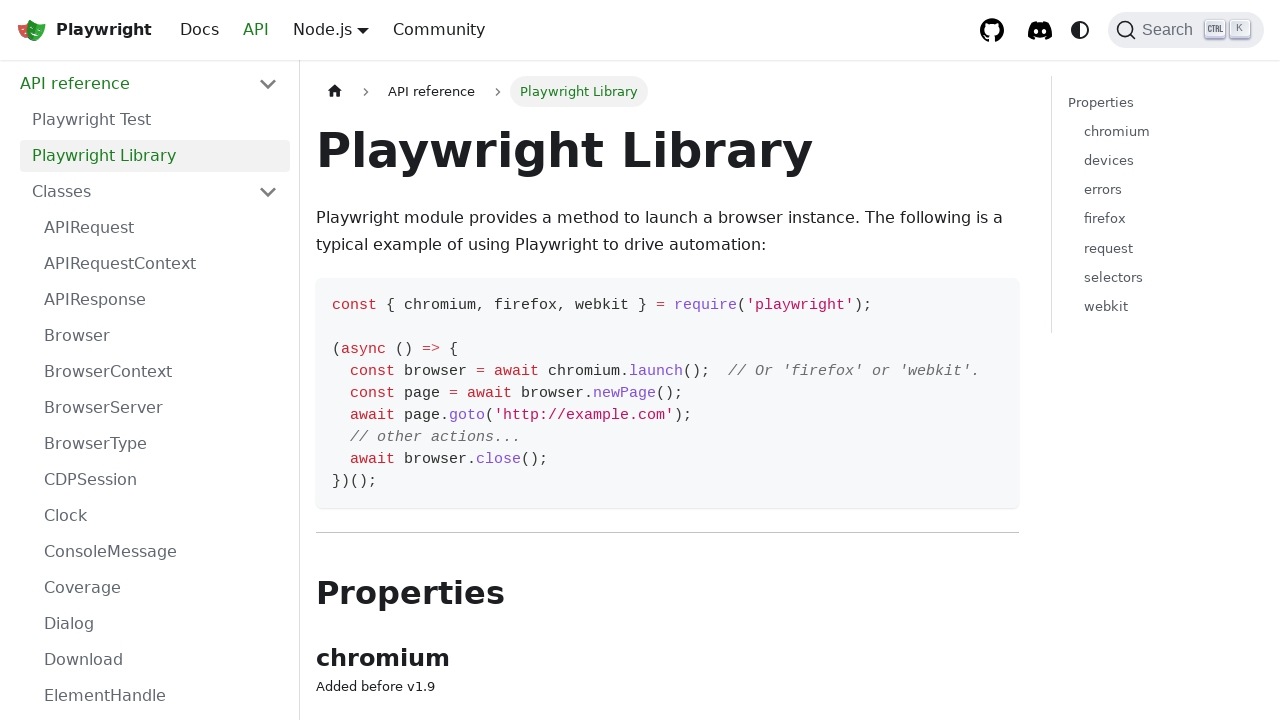

Verified page title shows 'Playwright Library'
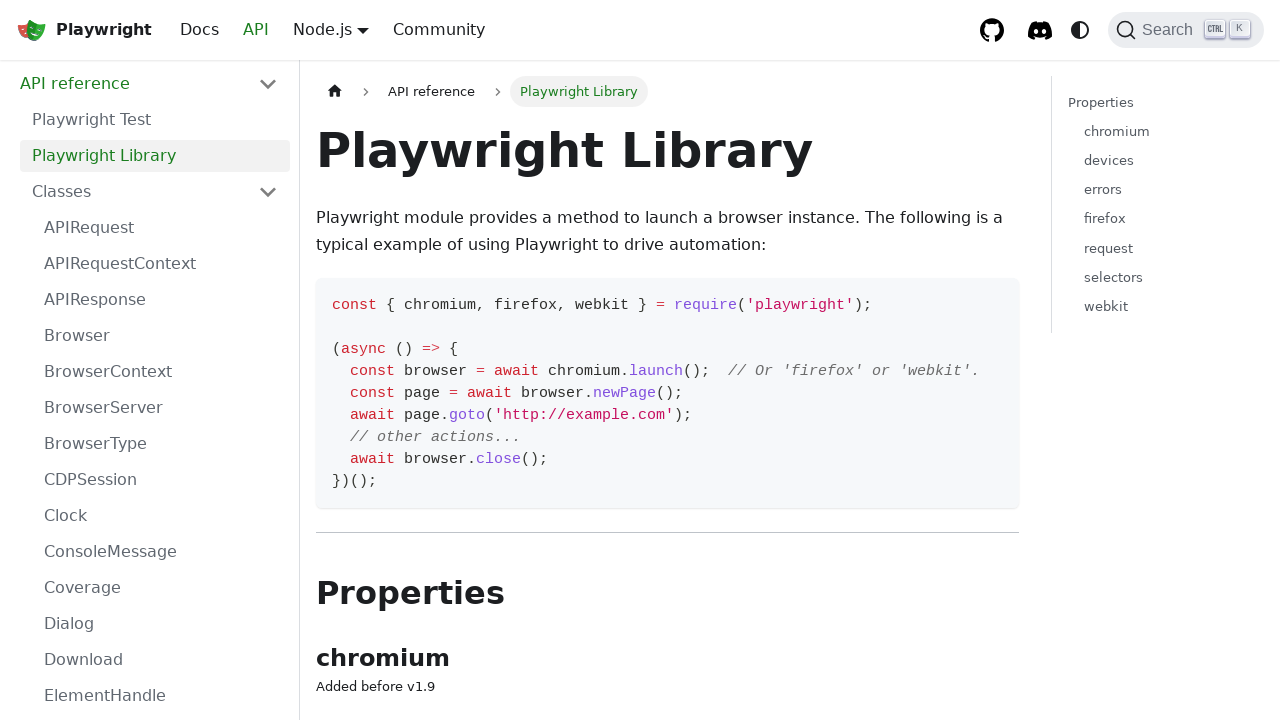

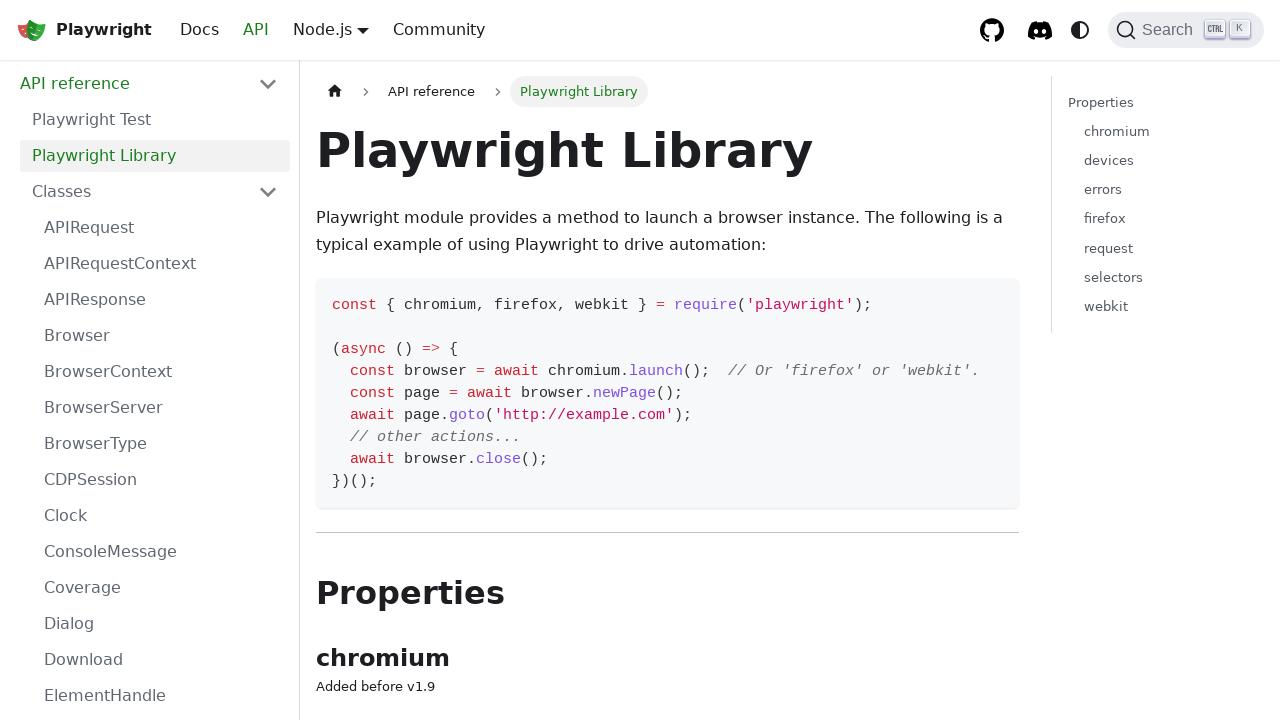